Tests unmarking items as complete by unchecking their checkboxes

Starting URL: https://demo.playwright.dev/todomvc

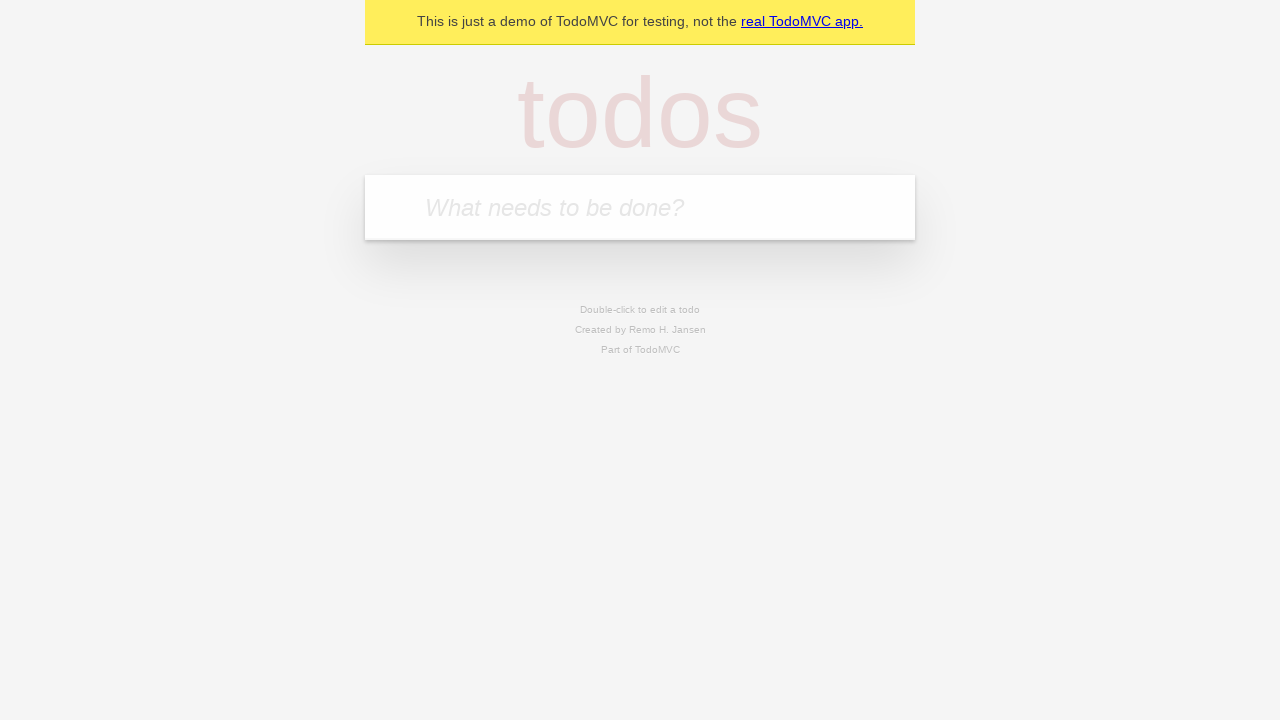

Filled todo input with 'buy some cheese' on internal:attr=[placeholder="What needs to be done?"i]
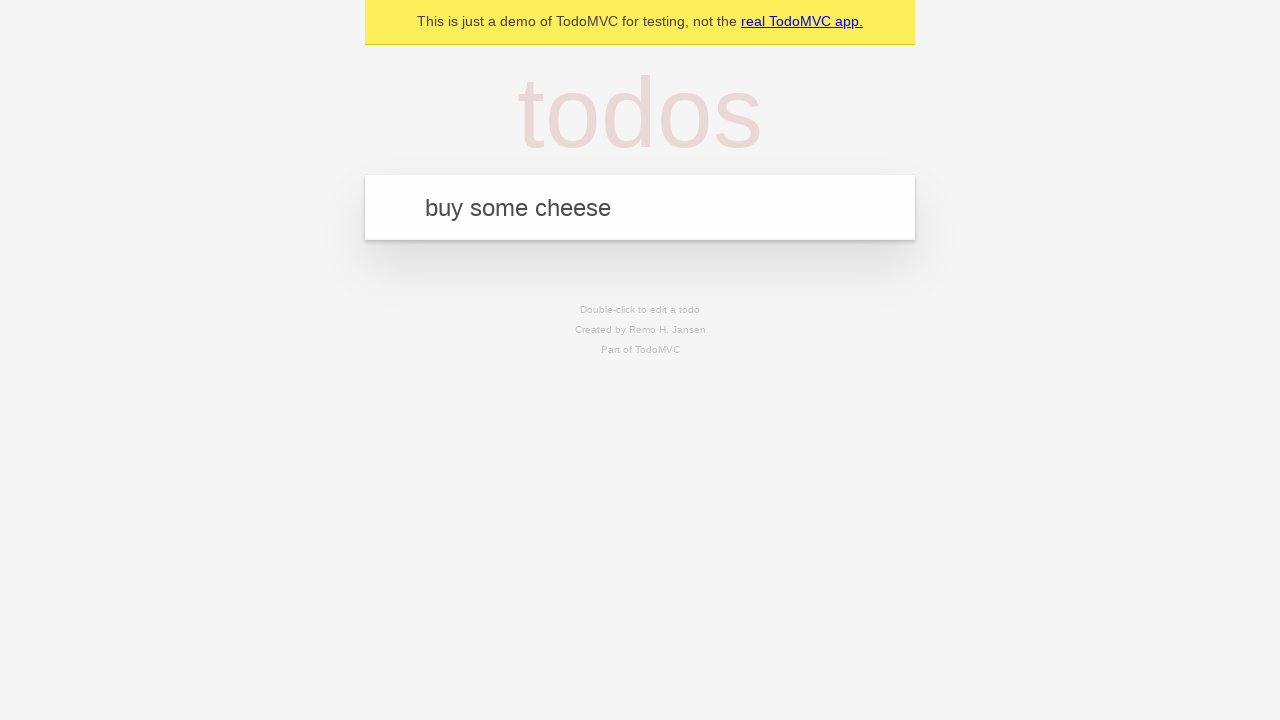

Pressed Enter to add 'buy some cheese' to the list on internal:attr=[placeholder="What needs to be done?"i]
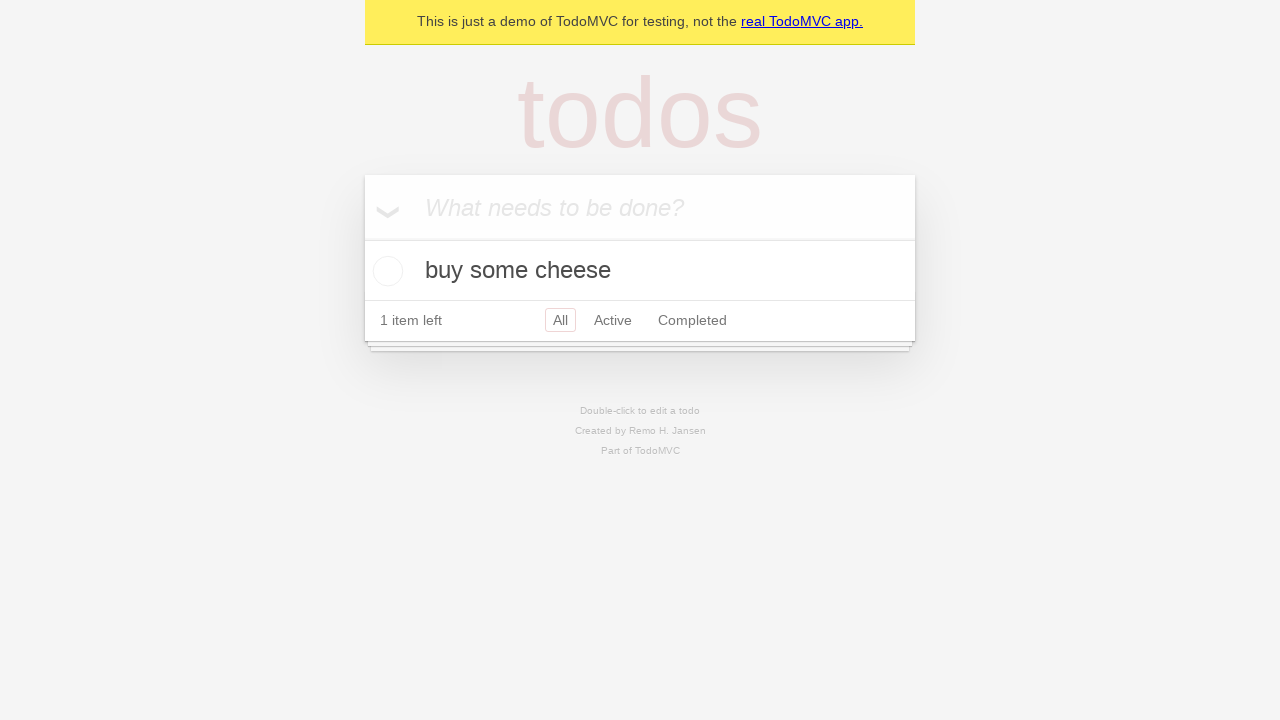

Filled todo input with 'feed the cat' on internal:attr=[placeholder="What needs to be done?"i]
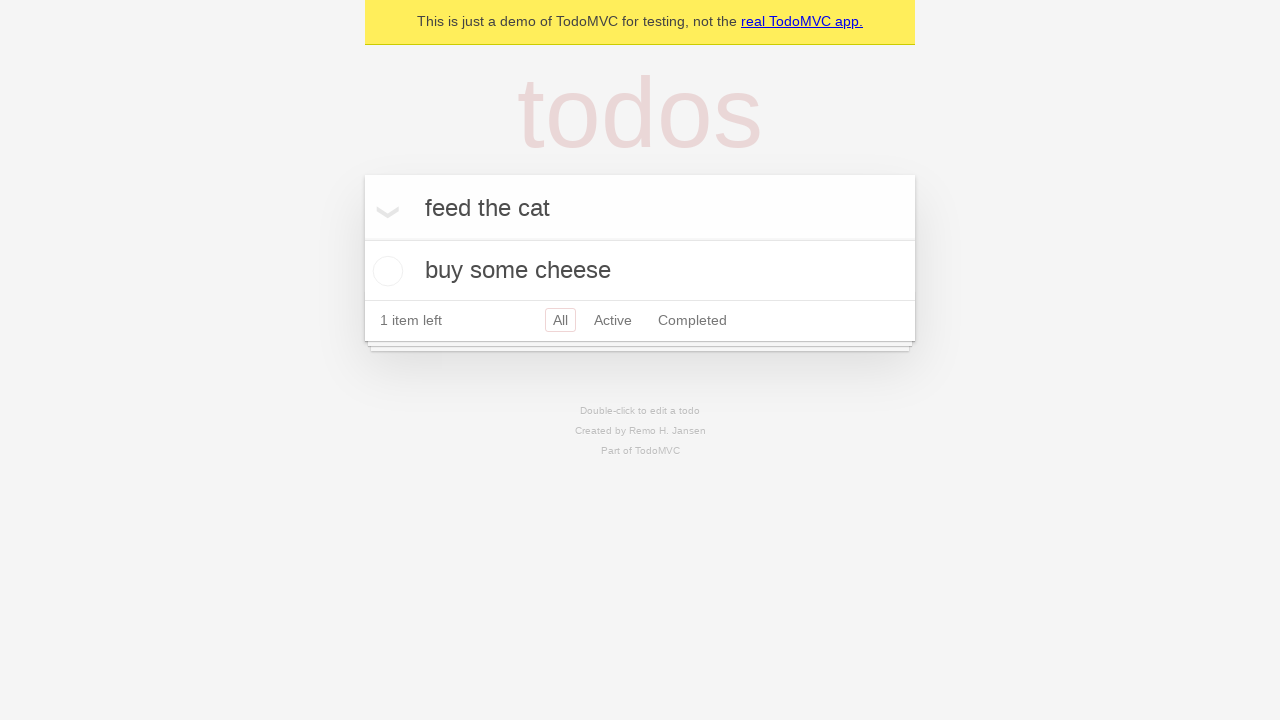

Pressed Enter to add 'feed the cat' to the list on internal:attr=[placeholder="What needs to be done?"i]
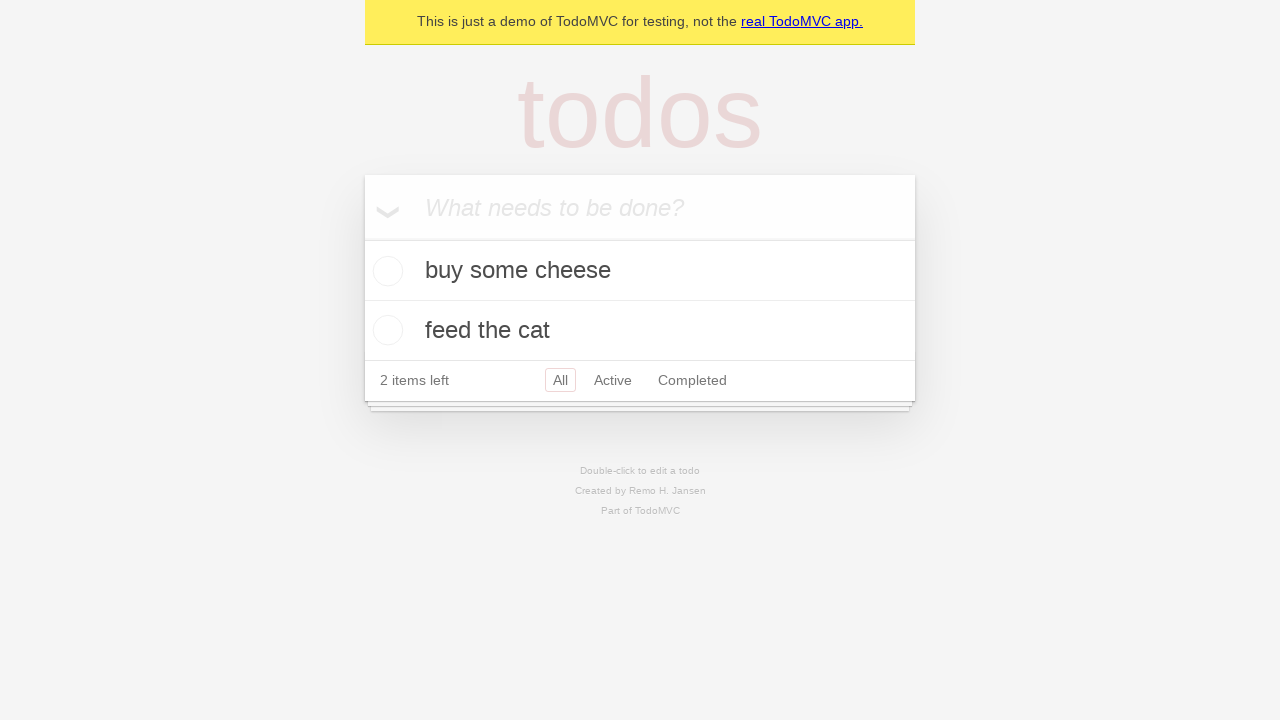

Waited for both todo items to load
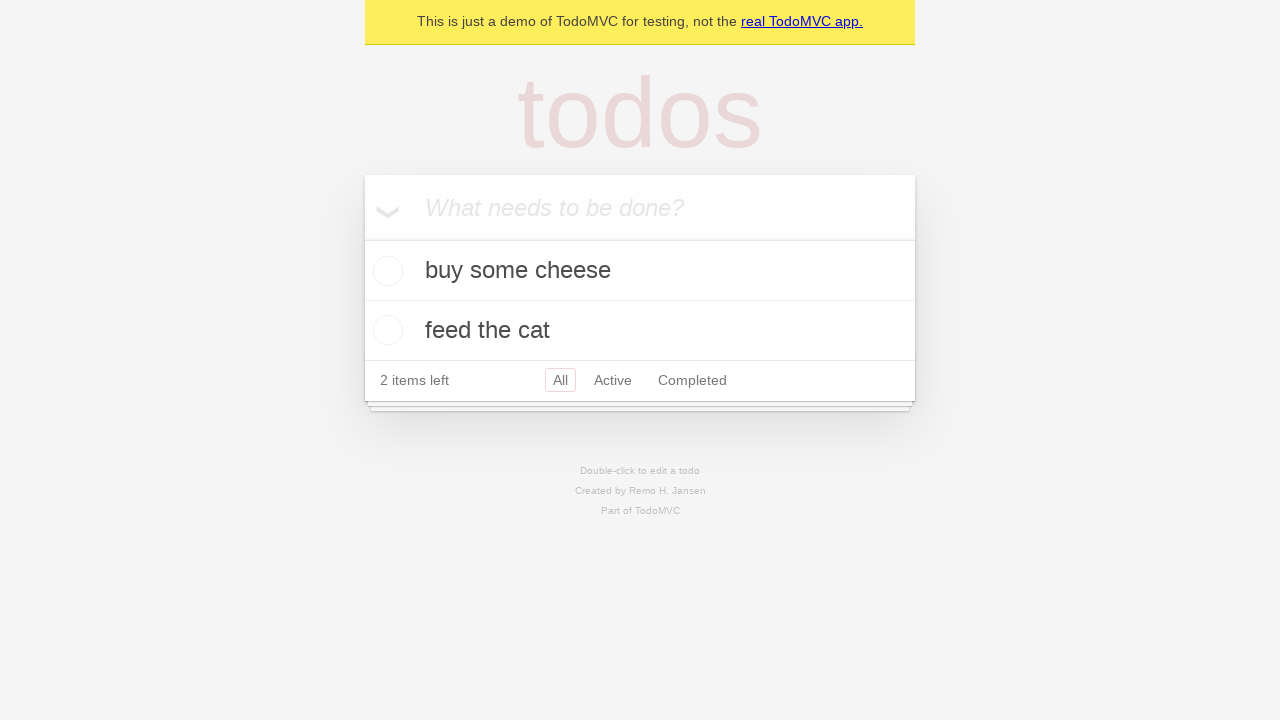

Checked the first todo item's checkbox at (385, 271) on internal:testid=[data-testid="todo-item"s] >> nth=0 >> internal:role=checkbox
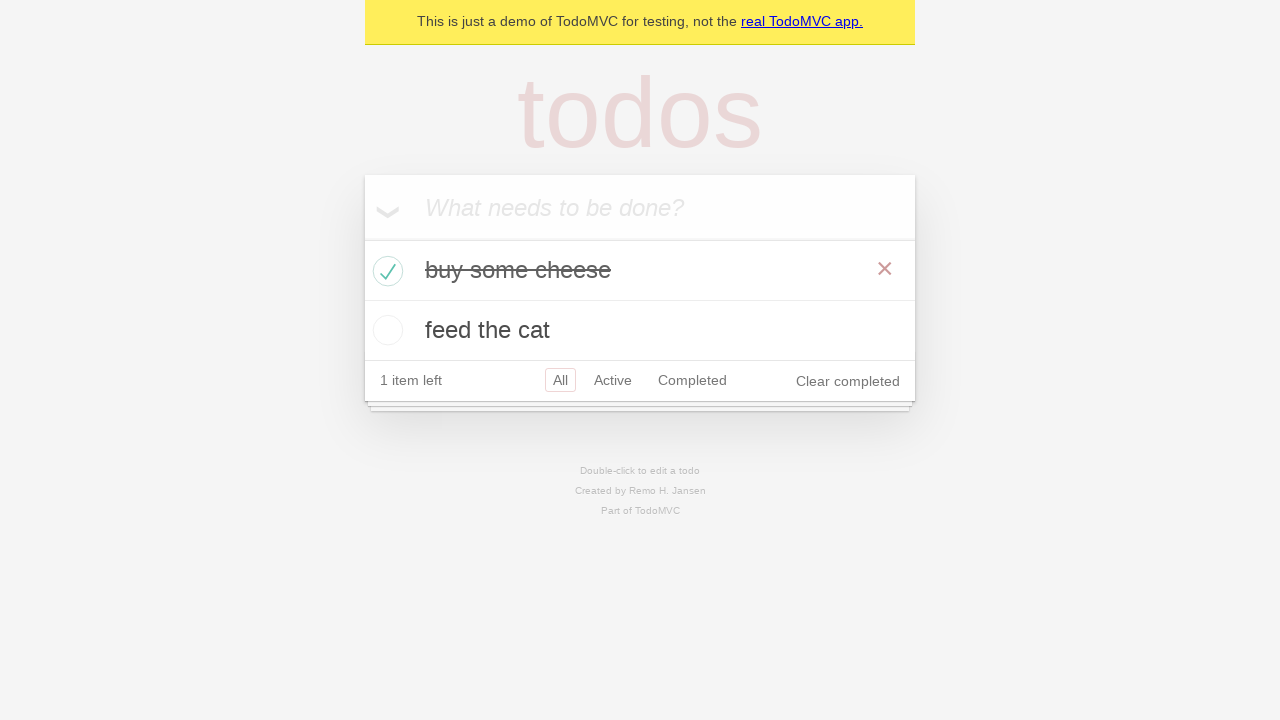

Unchecked the first todo item's checkbox to mark it as incomplete at (385, 271) on internal:testid=[data-testid="todo-item"s] >> nth=0 >> internal:role=checkbox
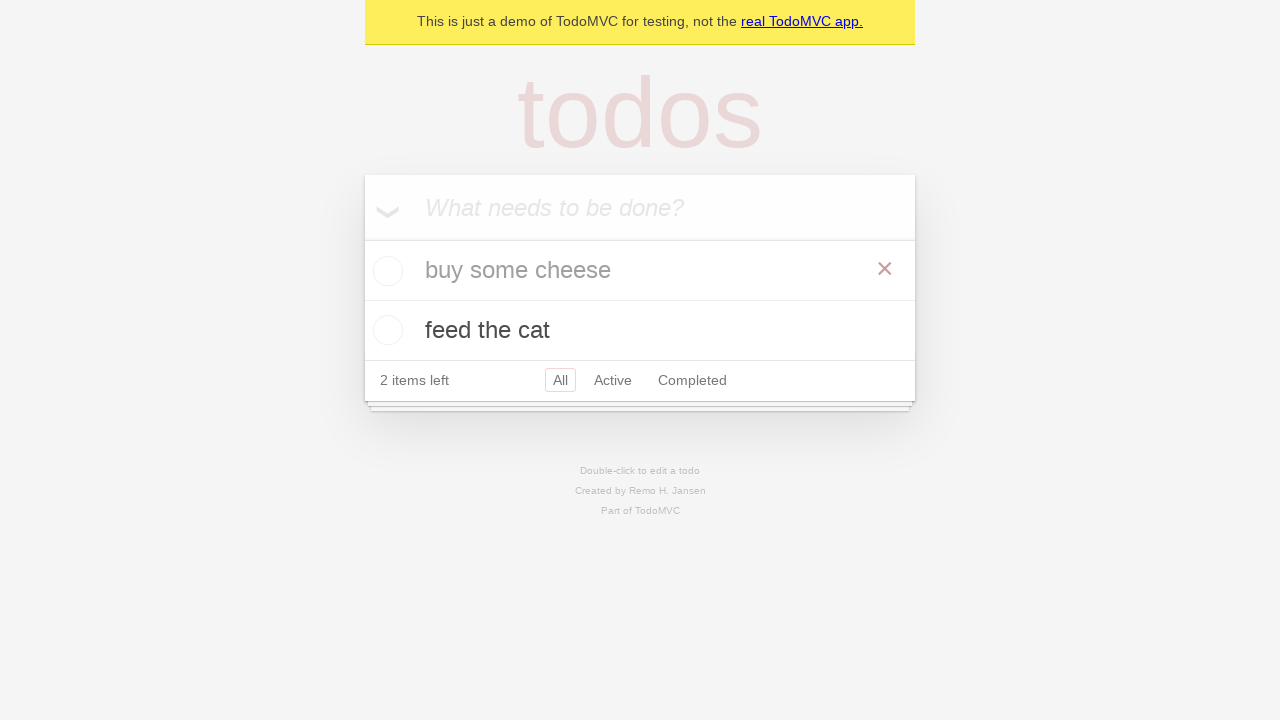

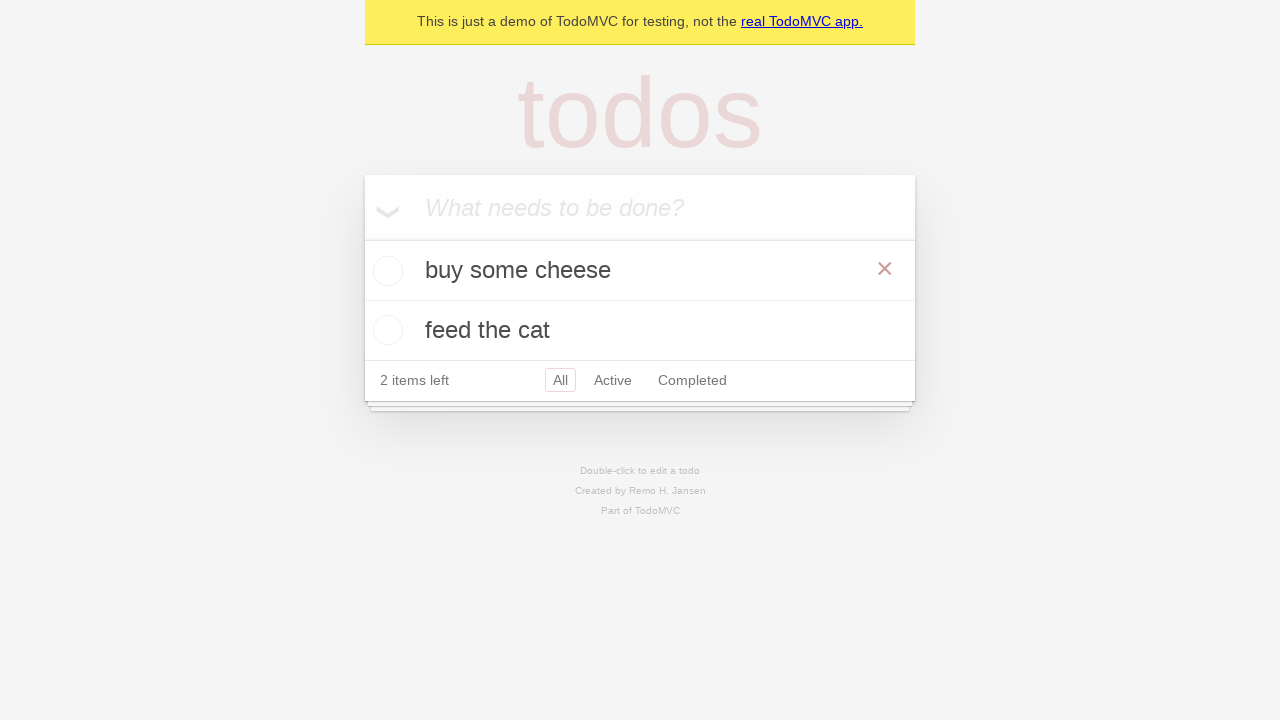